Tests filtering to show only completed todo items

Starting URL: https://demo.playwright.dev/todomvc

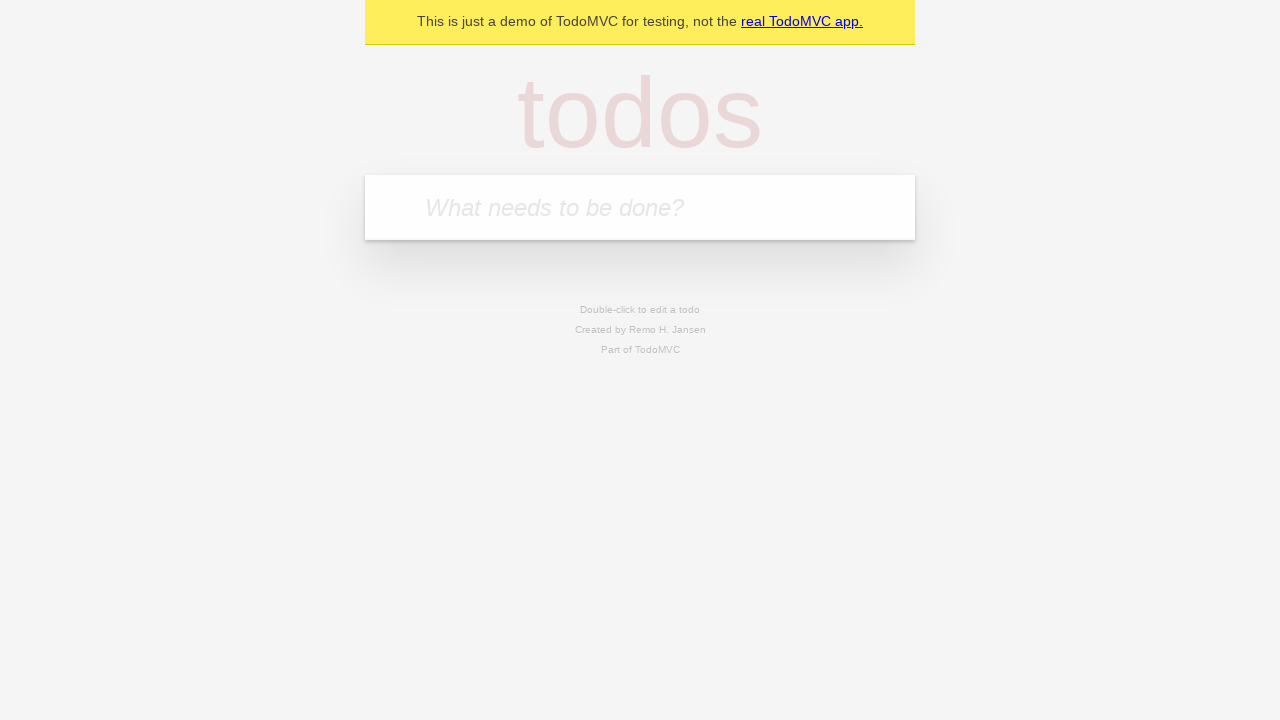

Filled todo input with 'buy some cheese' on internal:attr=[placeholder="What needs to be done?"i]
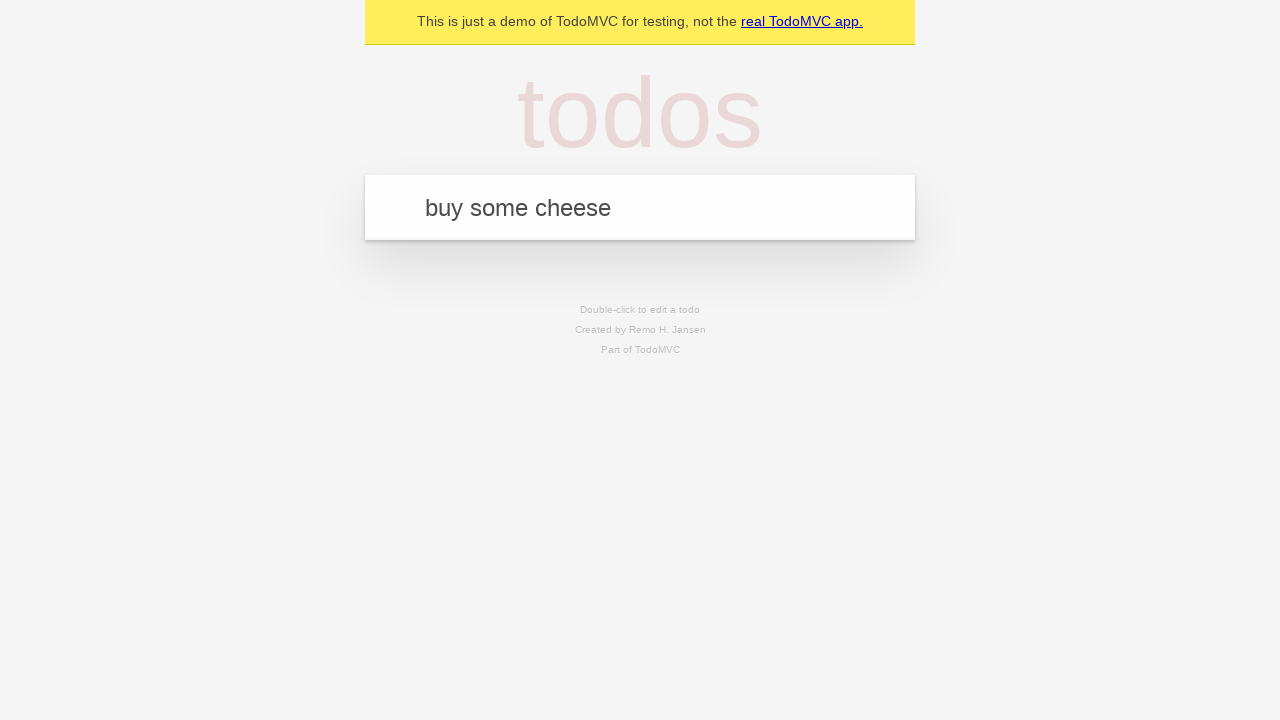

Pressed Enter to create first todo on internal:attr=[placeholder="What needs to be done?"i]
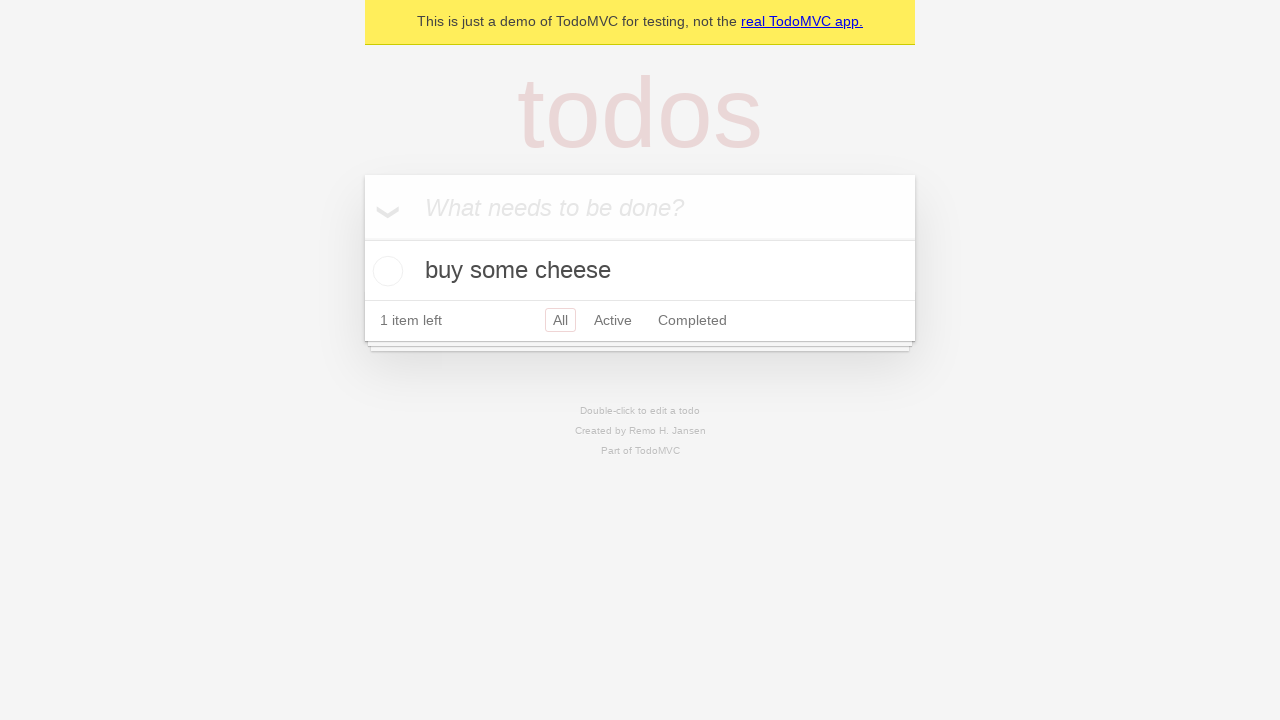

Filled todo input with 'feed the cat' on internal:attr=[placeholder="What needs to be done?"i]
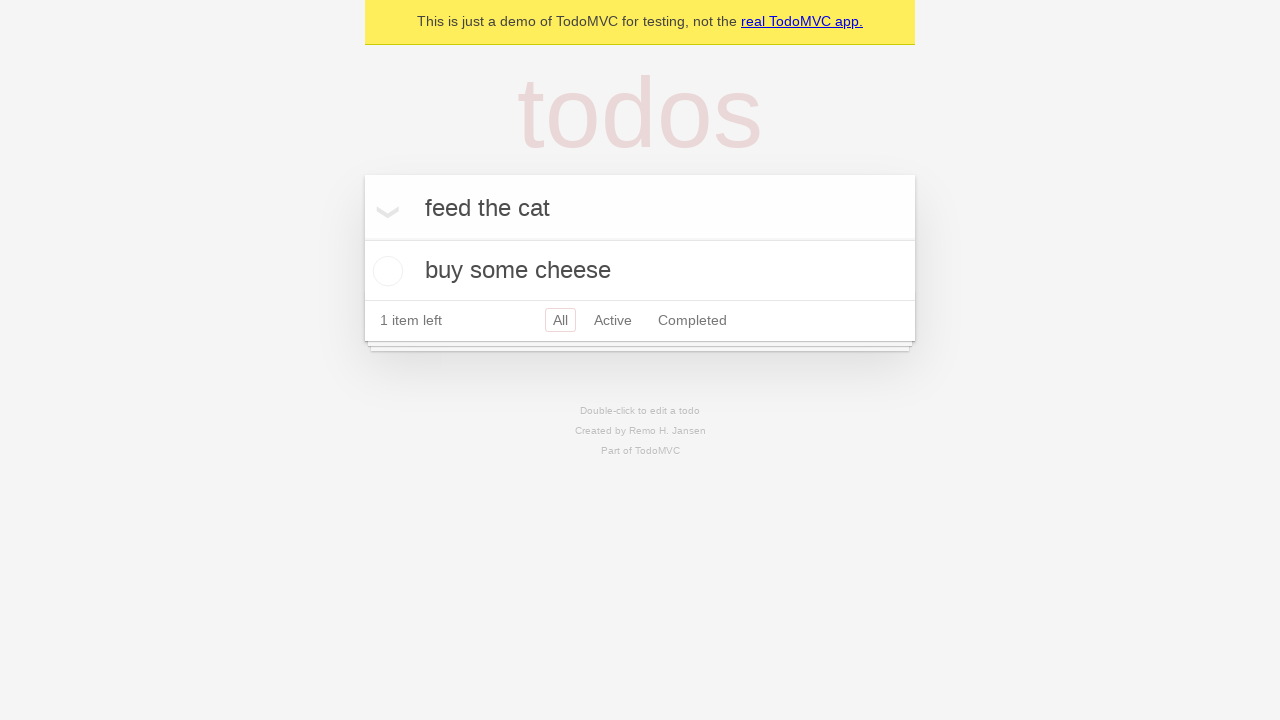

Pressed Enter to create second todo on internal:attr=[placeholder="What needs to be done?"i]
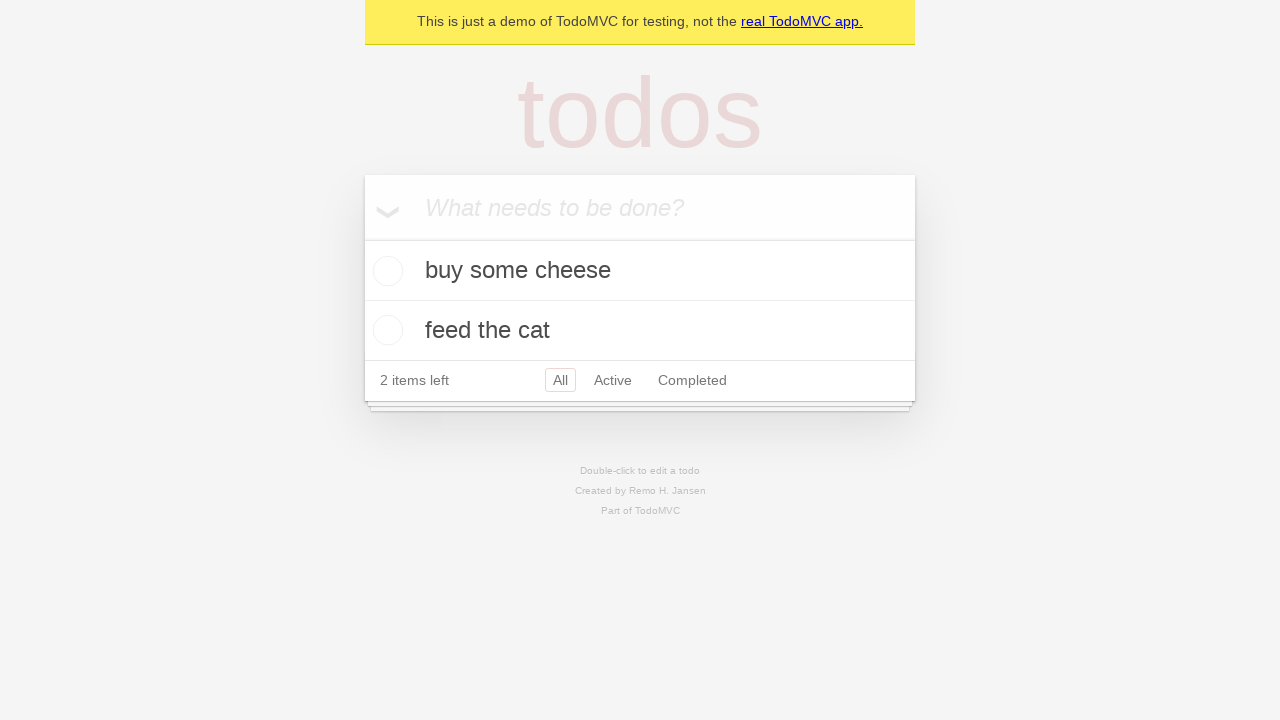

Filled todo input with 'book a doctors appointment' on internal:attr=[placeholder="What needs to be done?"i]
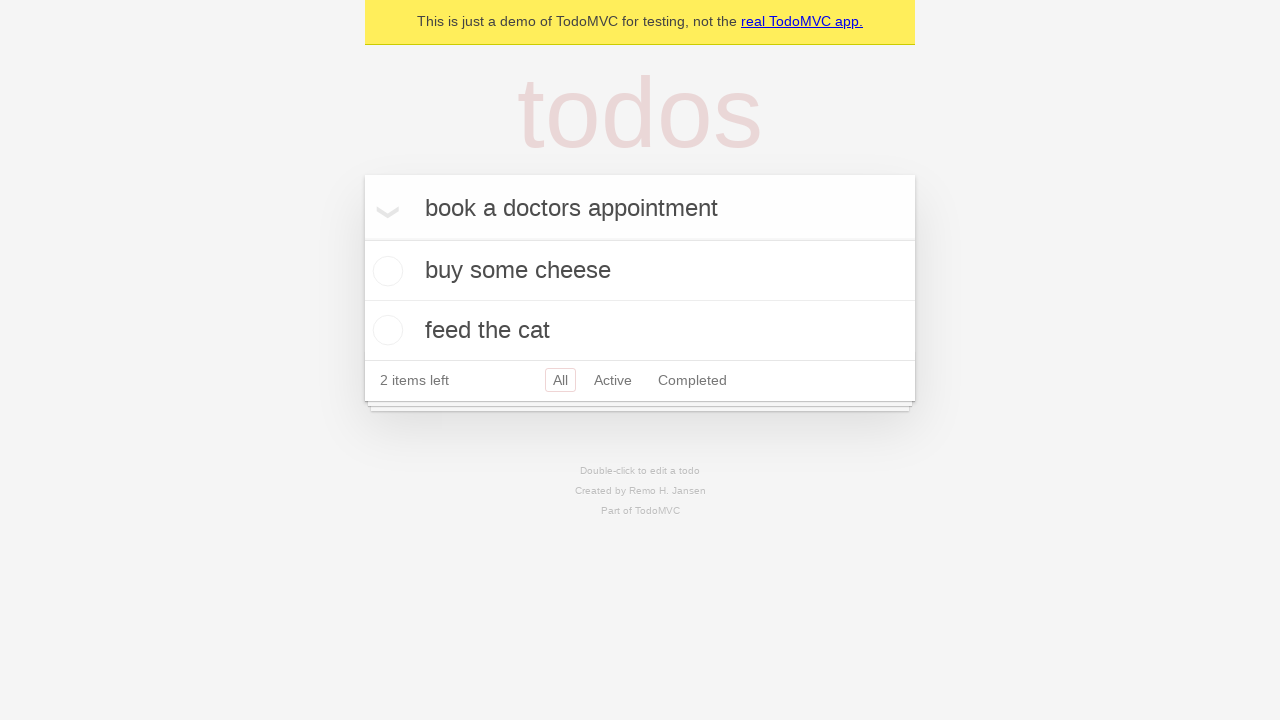

Pressed Enter to create third todo on internal:attr=[placeholder="What needs to be done?"i]
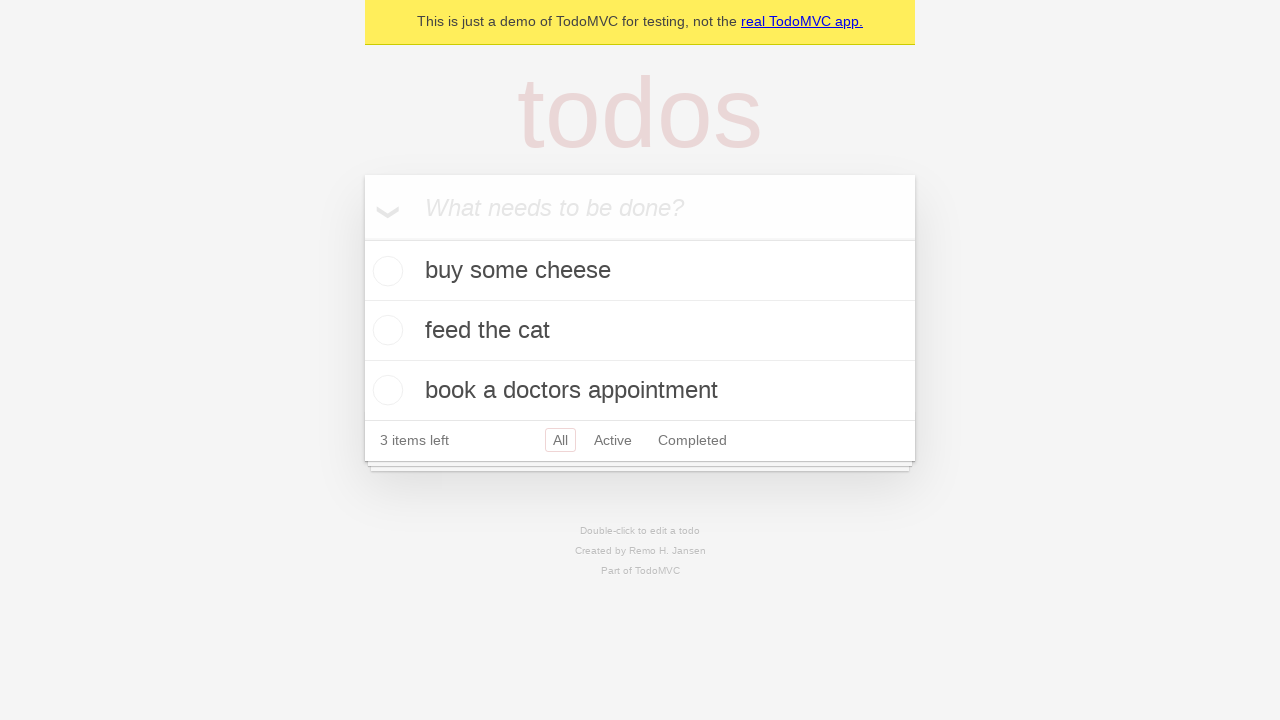

Waited for all three todos to be created
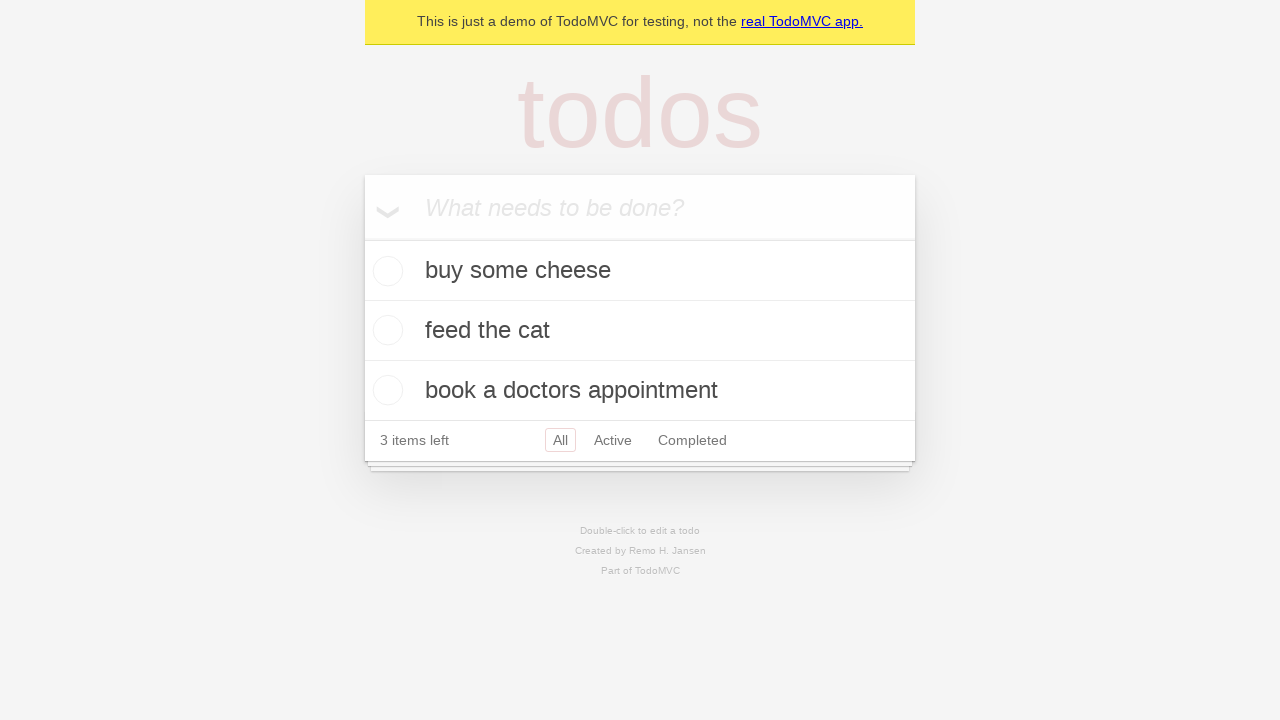

Checked checkbox for second todo (feed the cat) to mark as completed at (385, 330) on internal:testid=[data-testid="todo-item"s] >> nth=1 >> internal:role=checkbox
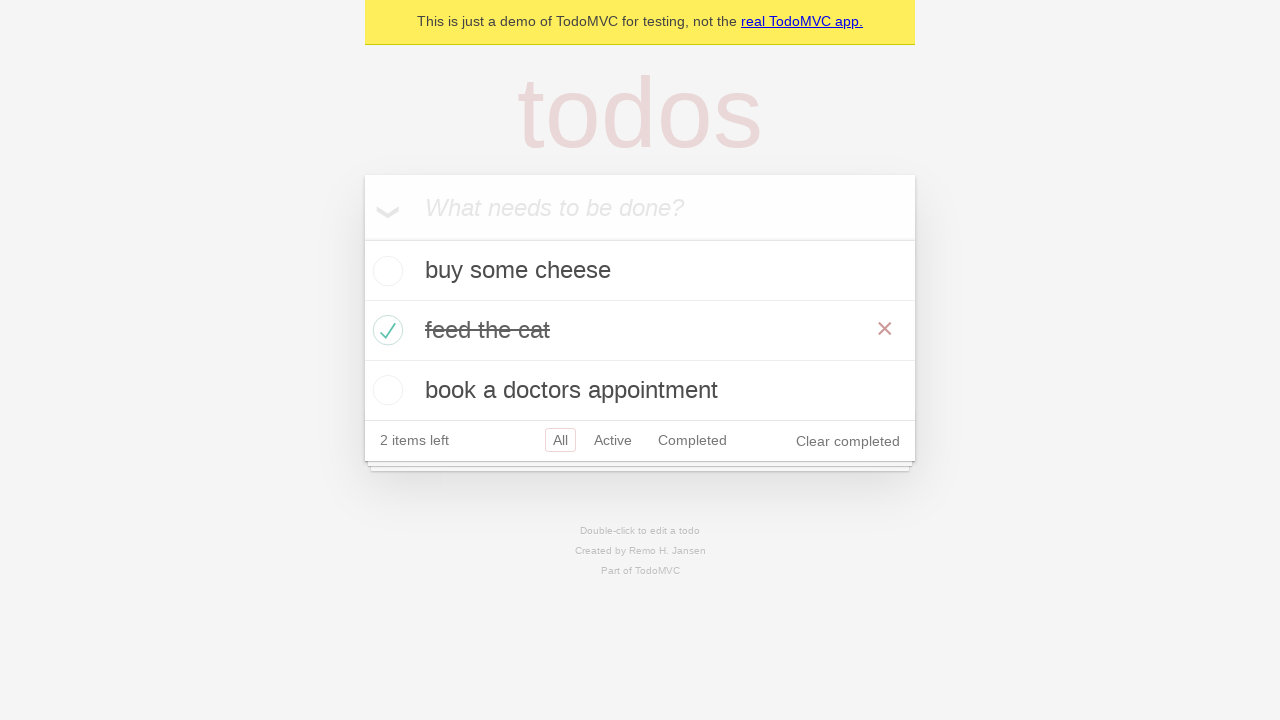

Clicked Completed filter link to show only completed items at (692, 440) on internal:role=link[name="Completed"i]
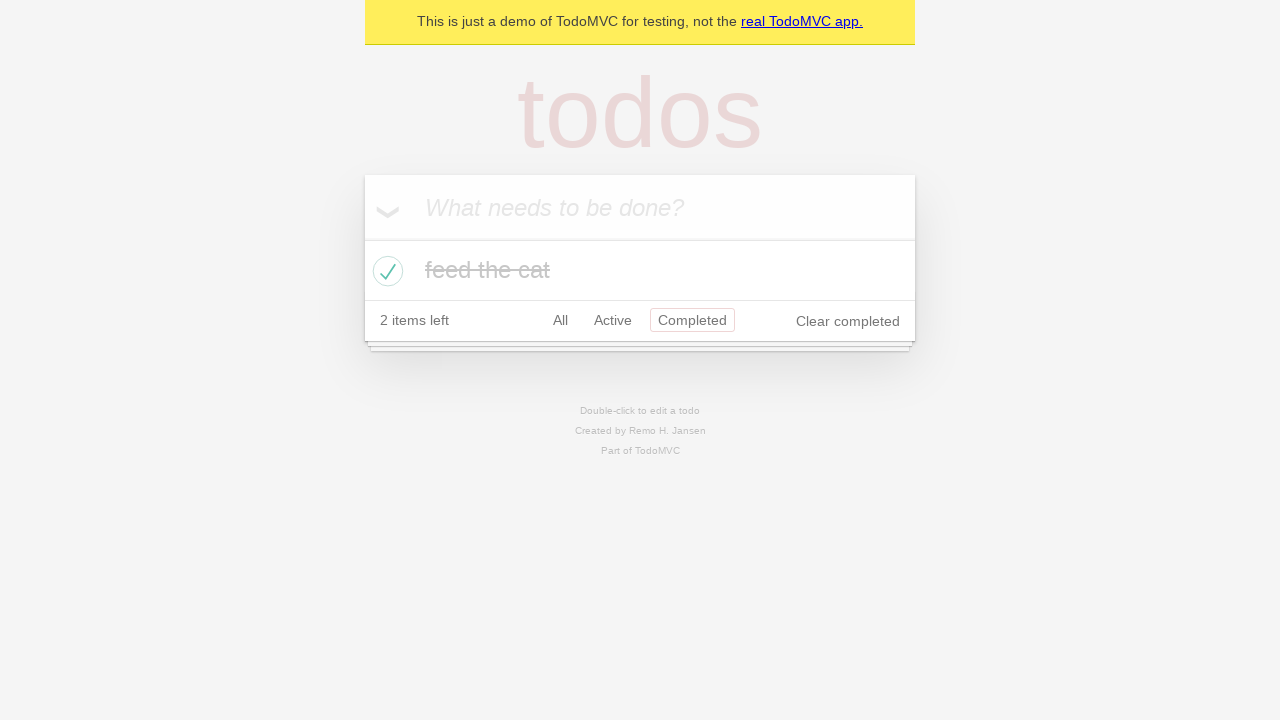

Waited for filtered list to display only the one completed todo item
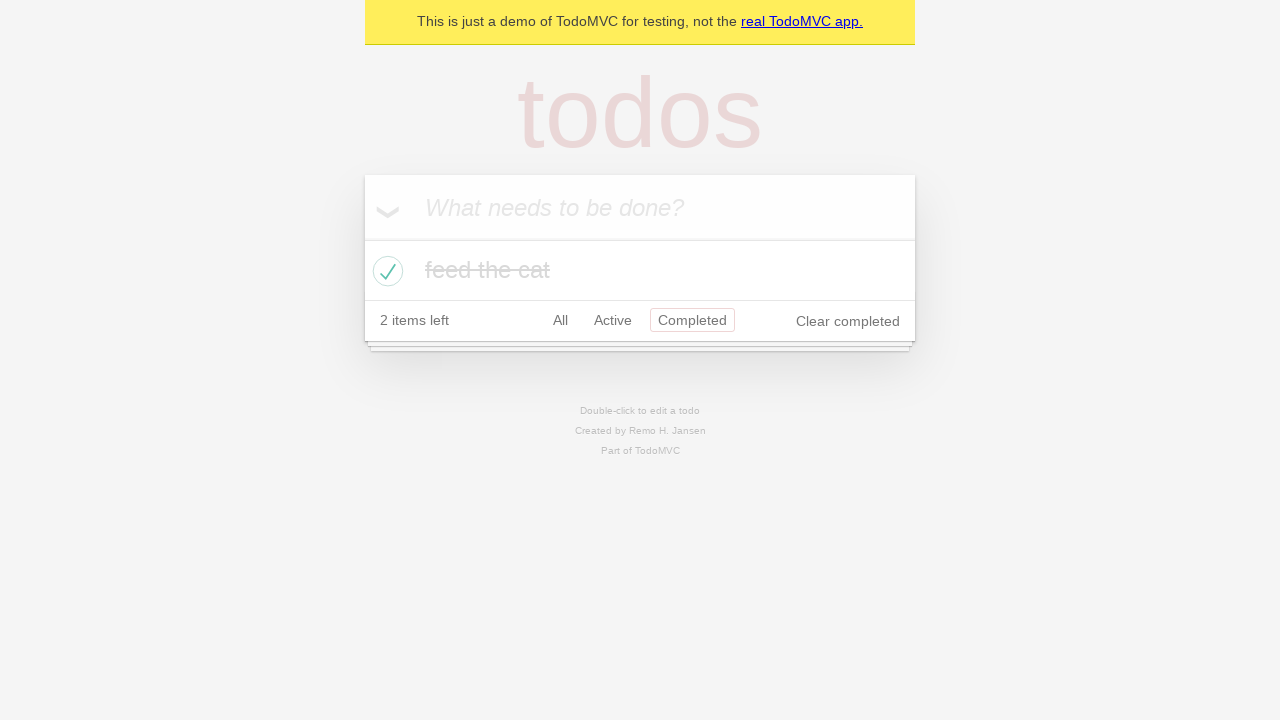

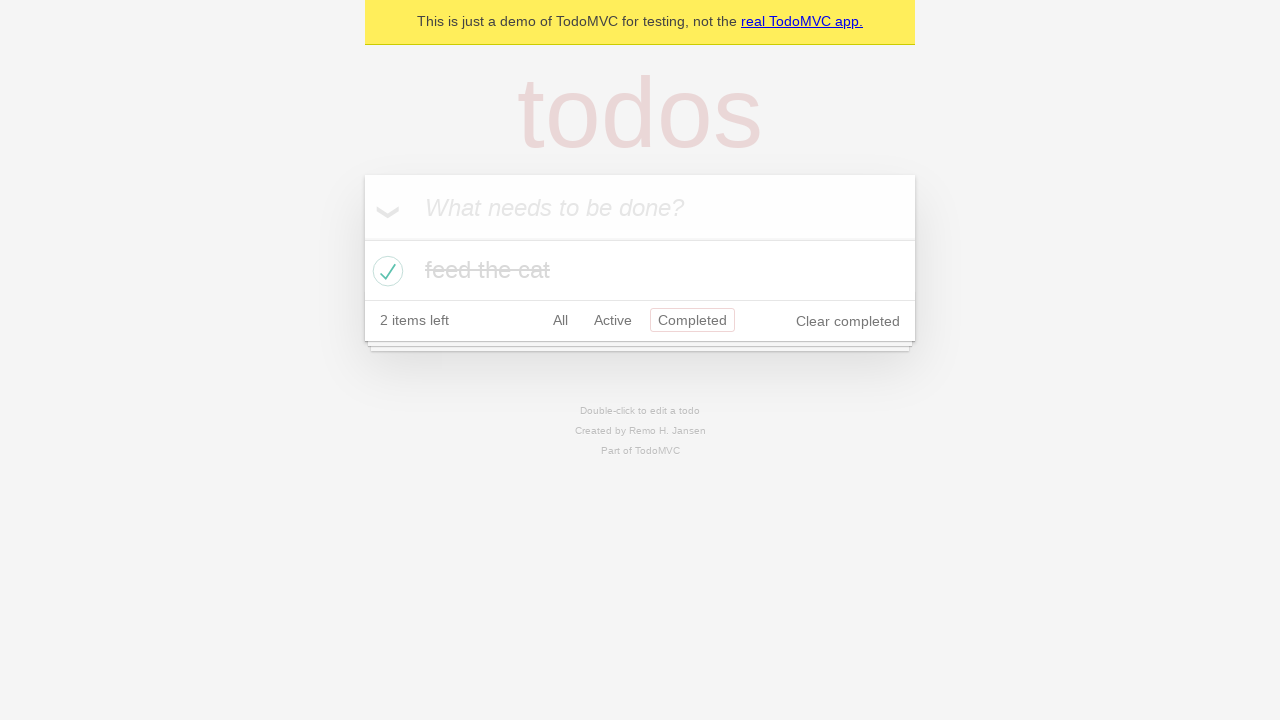